Tests drag and drop functionality on the jQuery UI droppable demo page by switching to the iframe and dragging an element from source to target position.

Starting URL: http://jqueryui.com/droppable/

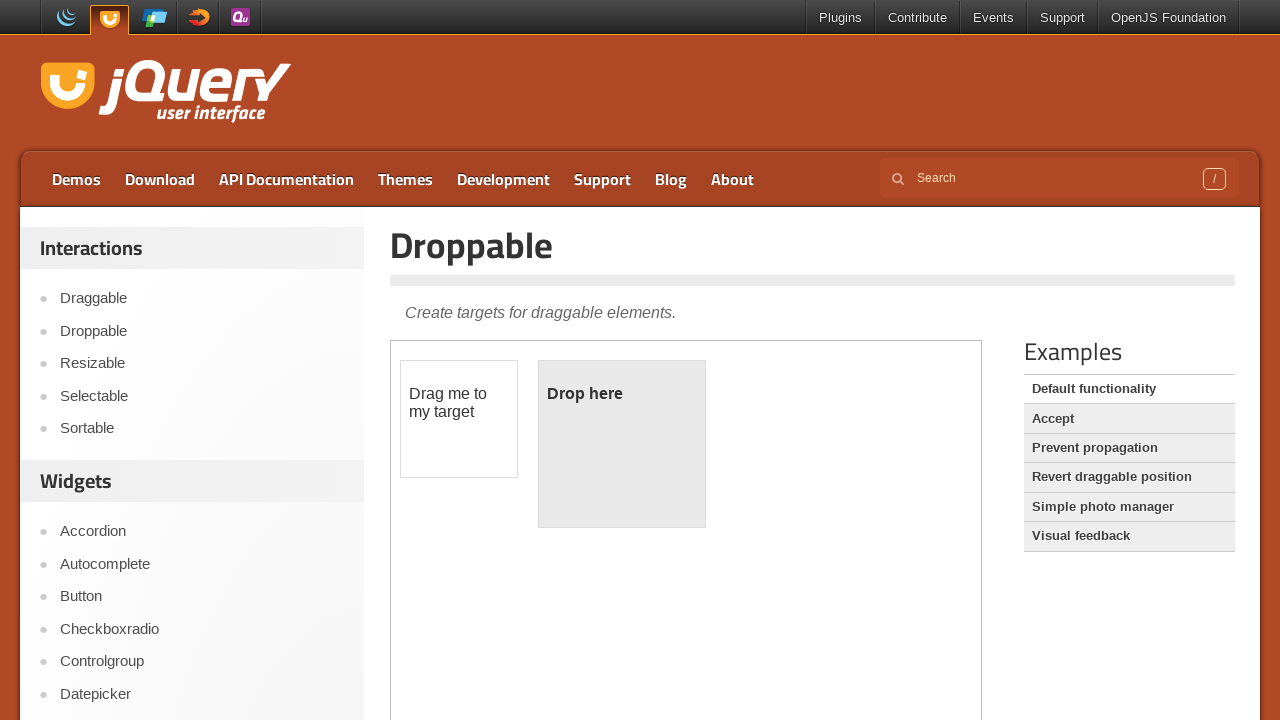

Navigated to jQuery UI droppable demo page
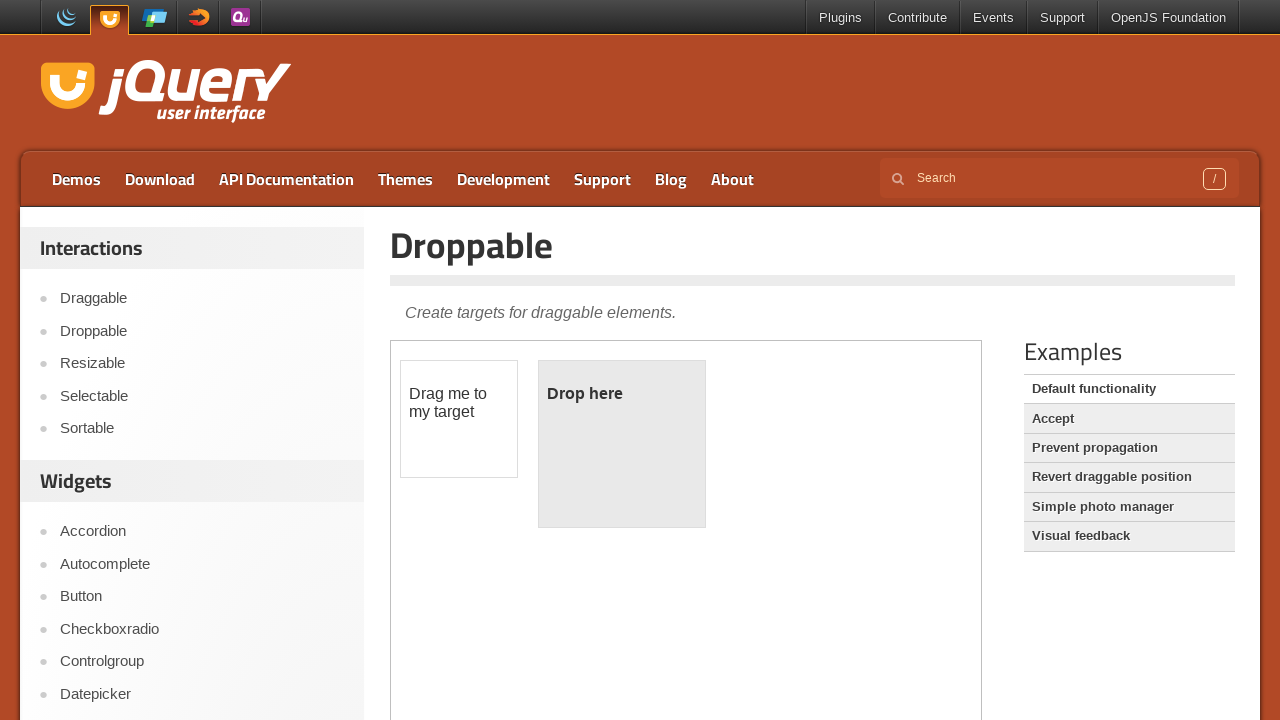

Located the demo iframe
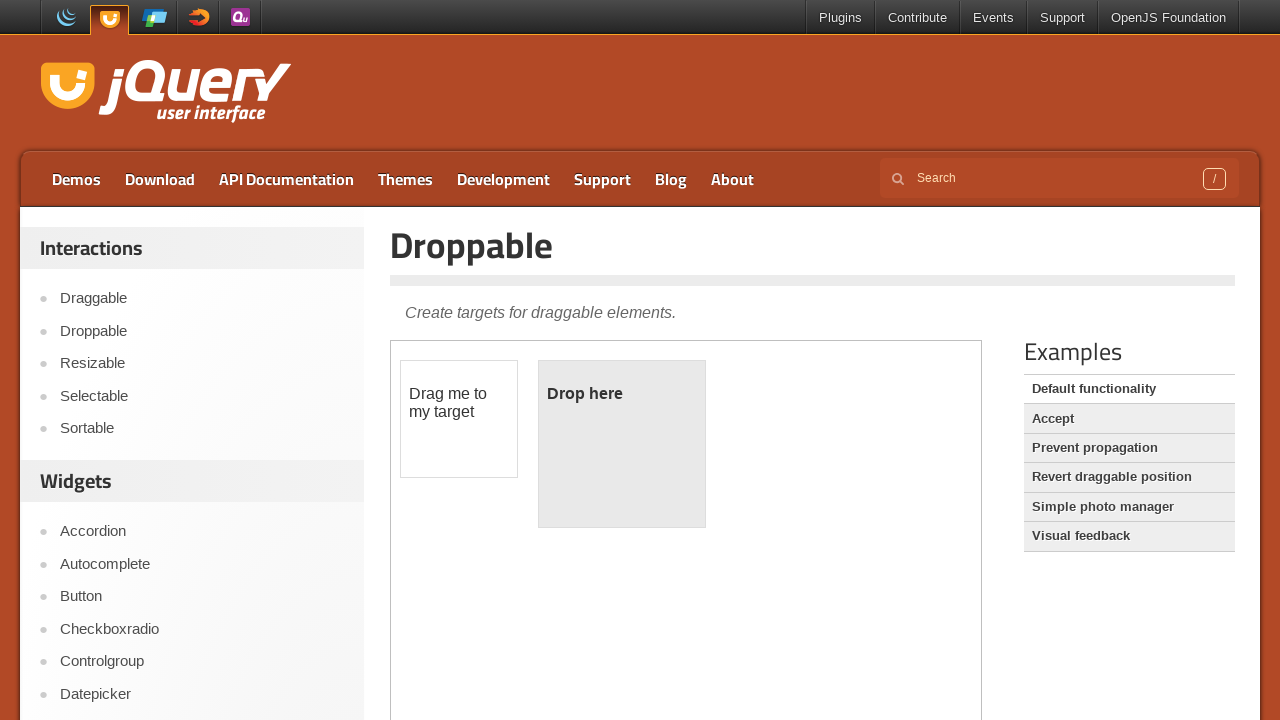

Located draggable source element in iframe
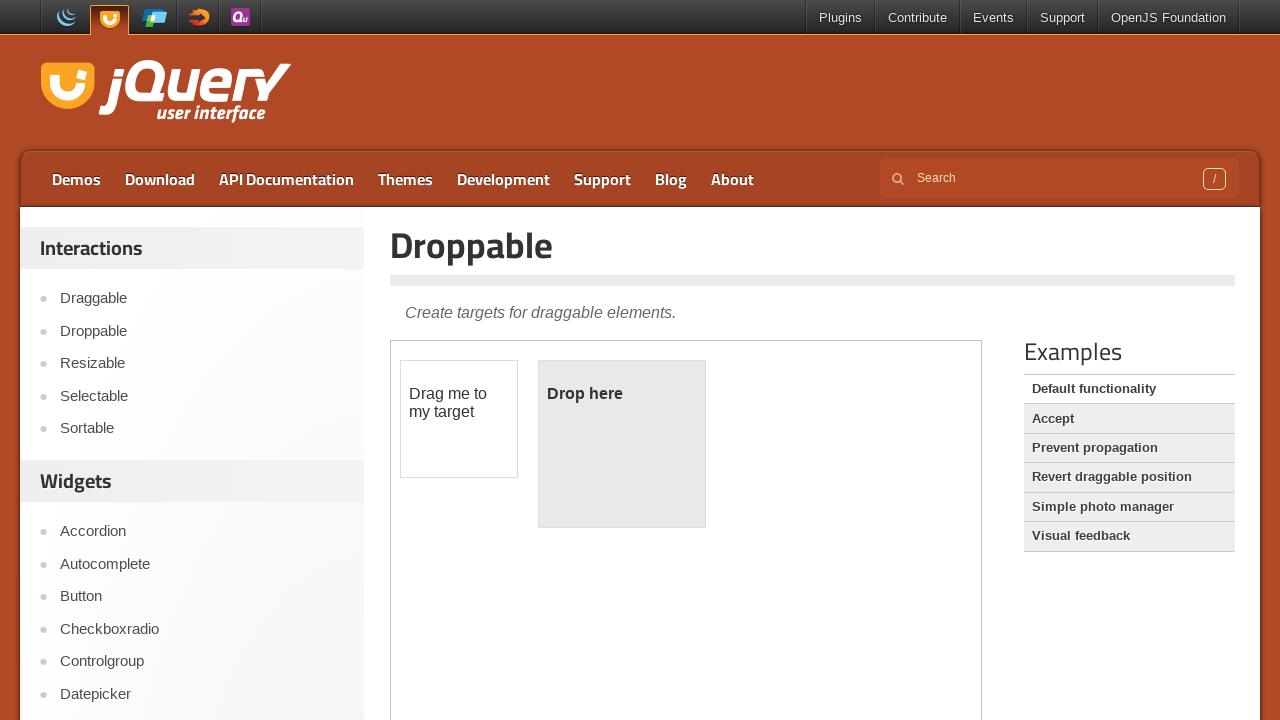

Located droppable target element in iframe
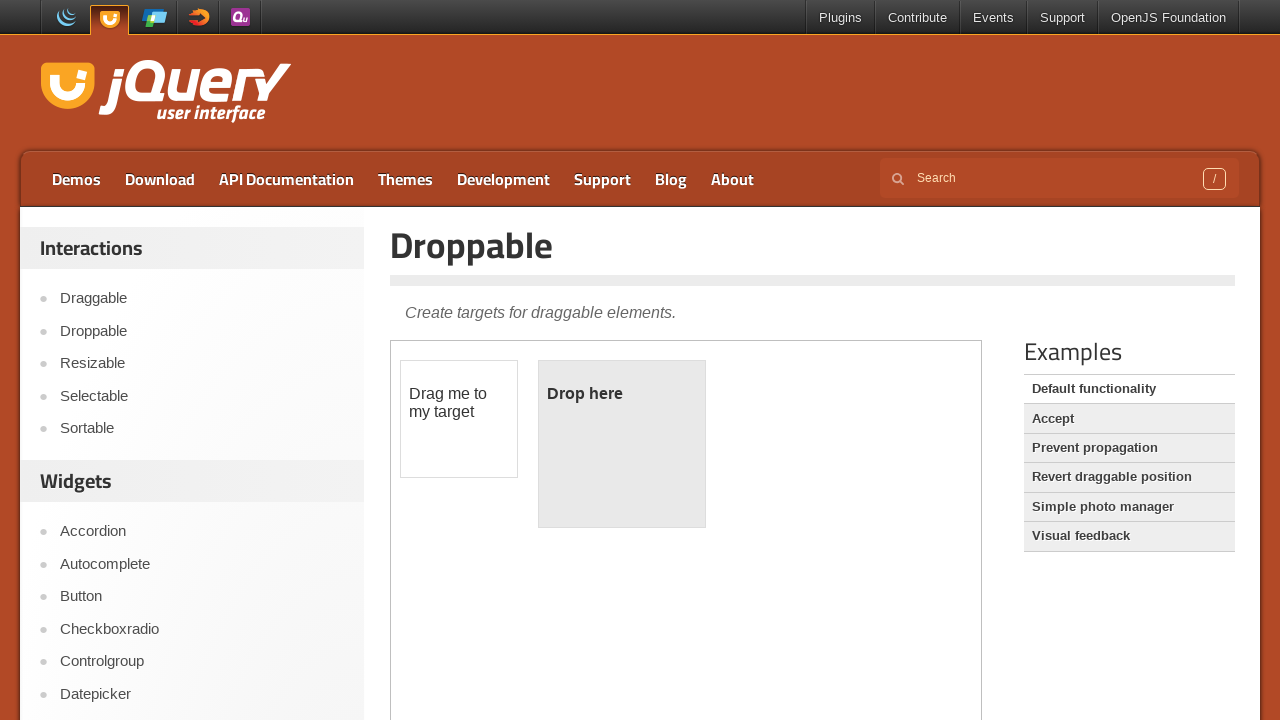

Source element became visible
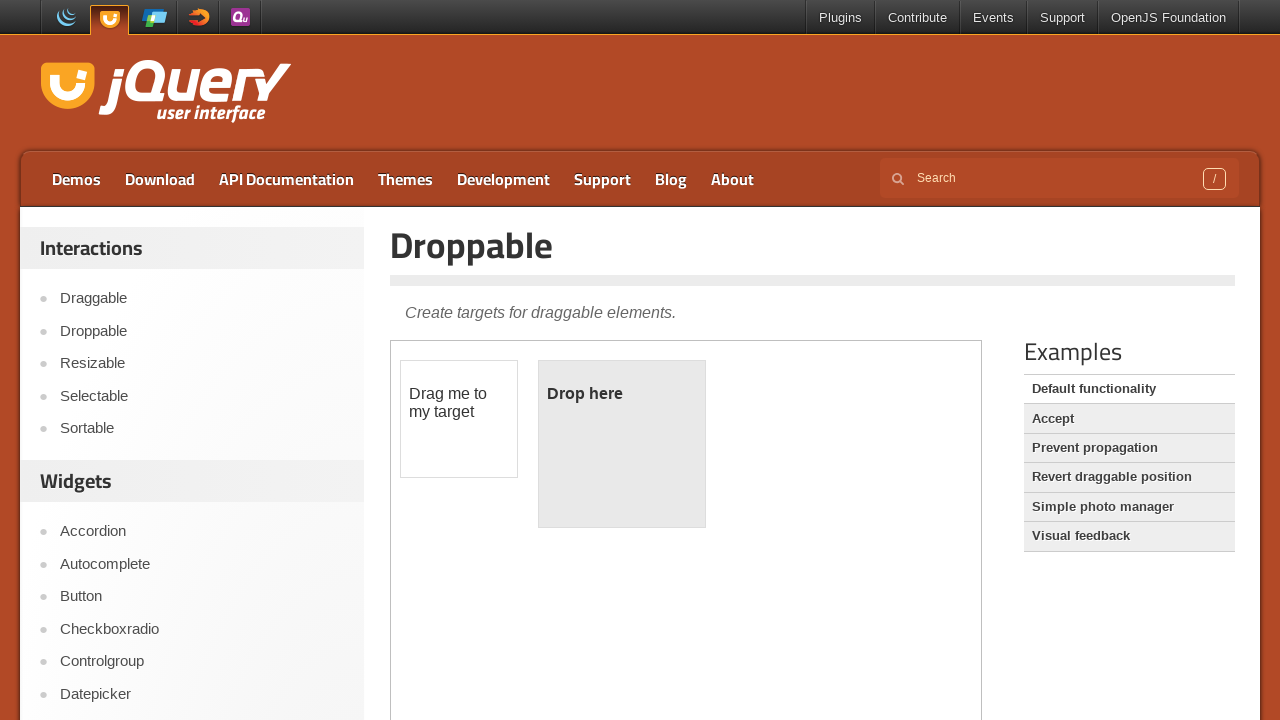

Target element became visible
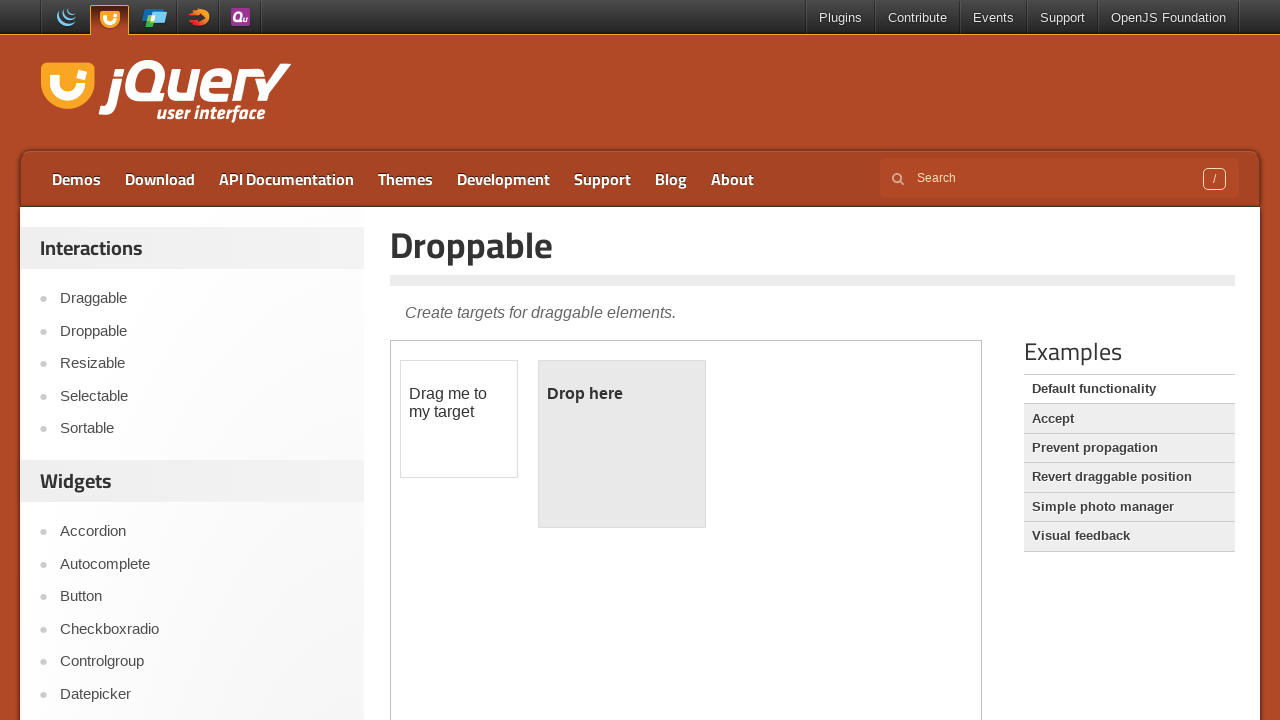

Dragged source element to target element at (622, 444)
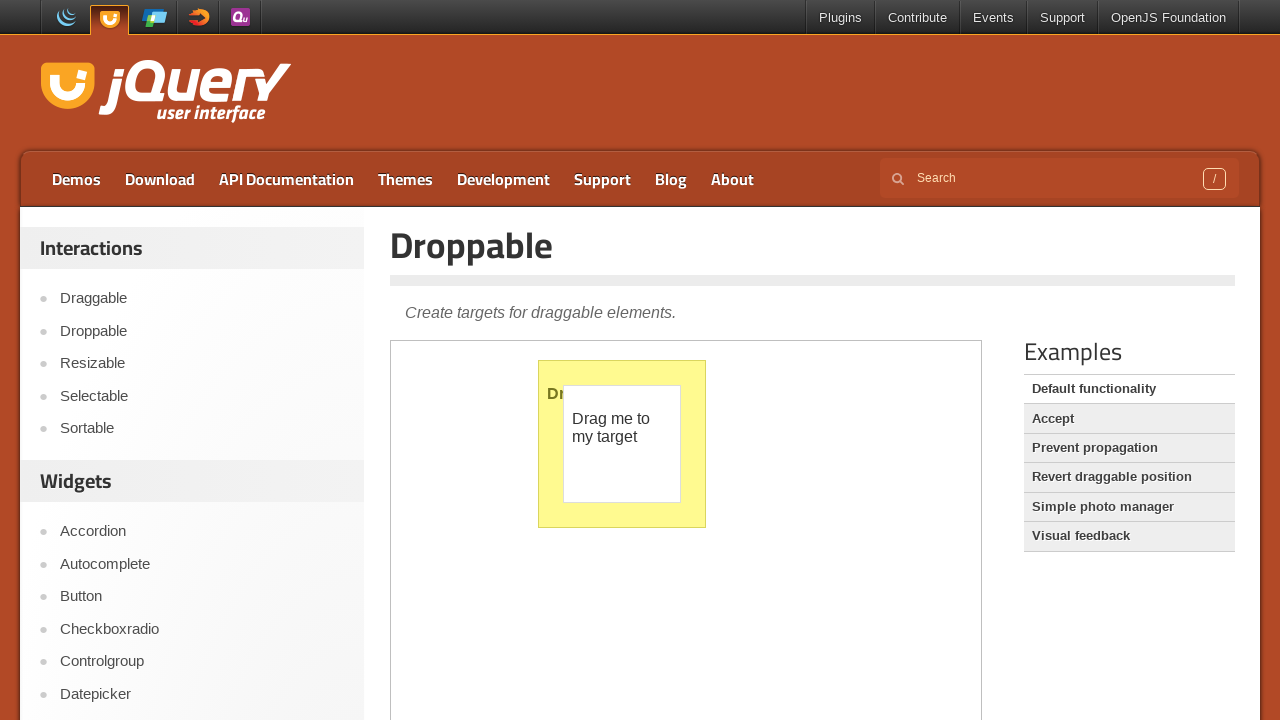

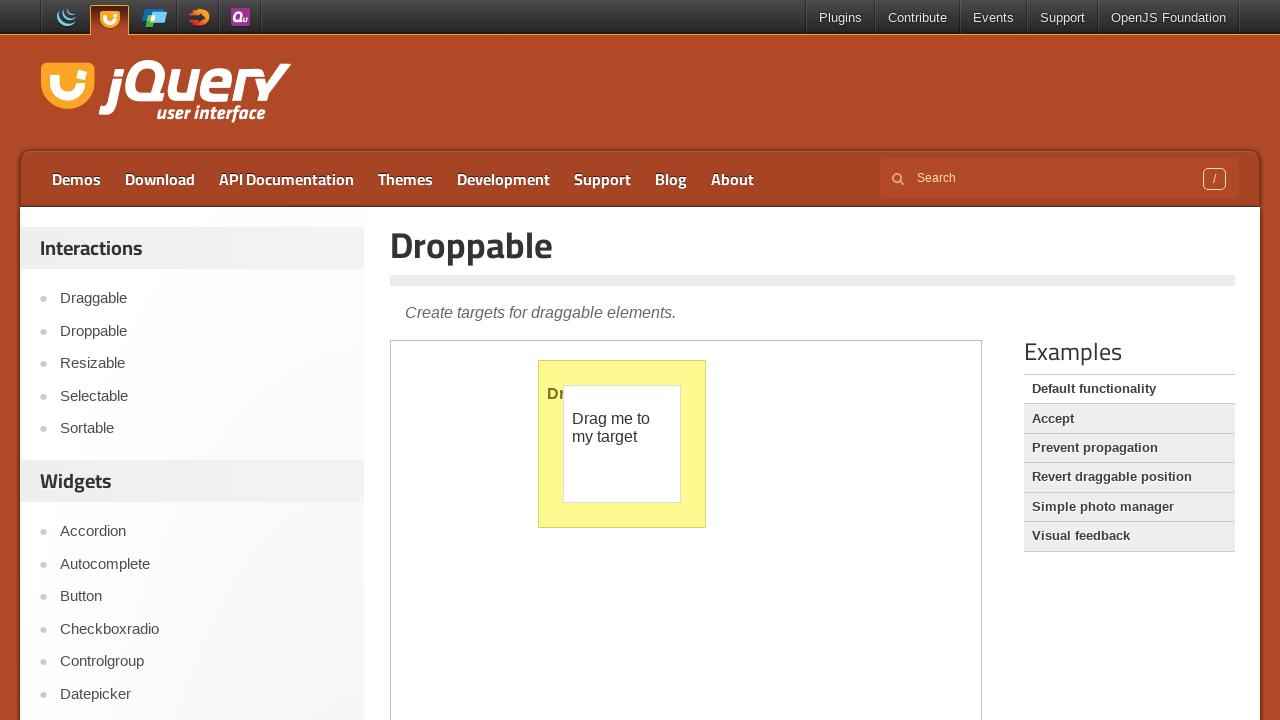